Tests a registration form by filling in required fields (name, surname, email) and submitting the form, then verifies the success message is displayed.

Starting URL: http://suninjuly.github.io/registration1.html

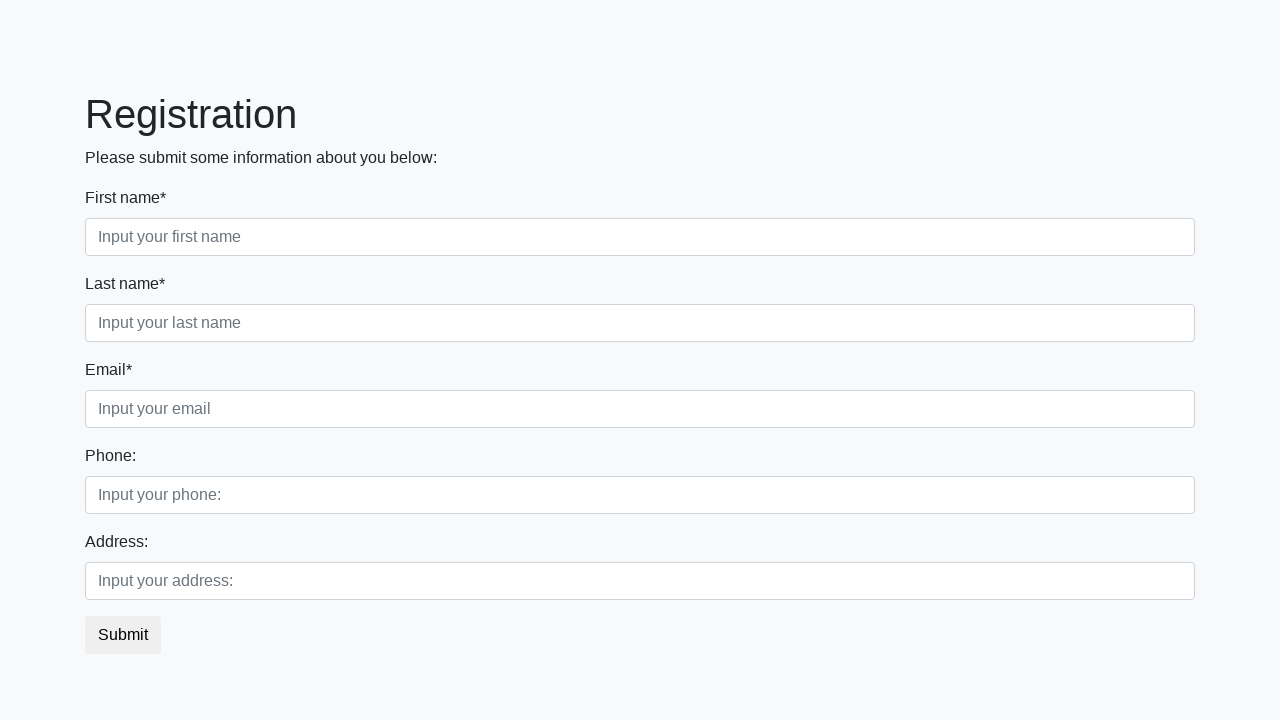

Filled first name field with 'Ivan' on input:first-of-type
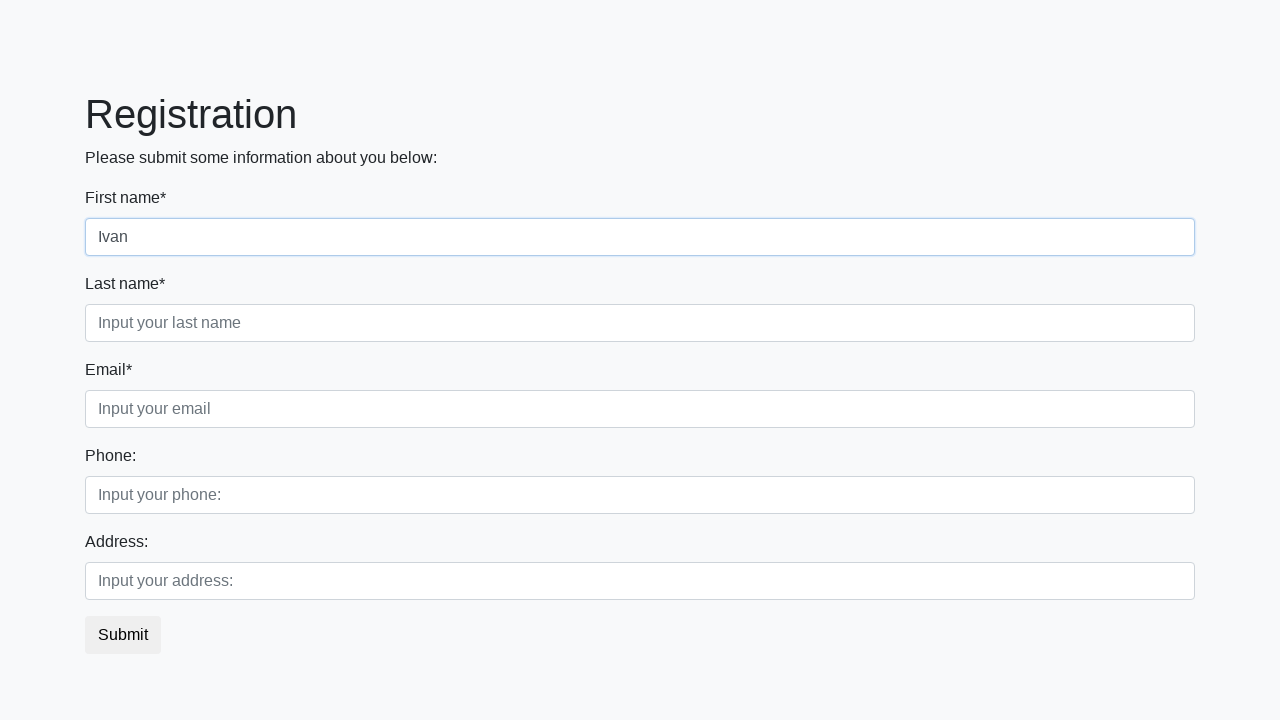

Filled surname field with 'Petrov' on .second[required]
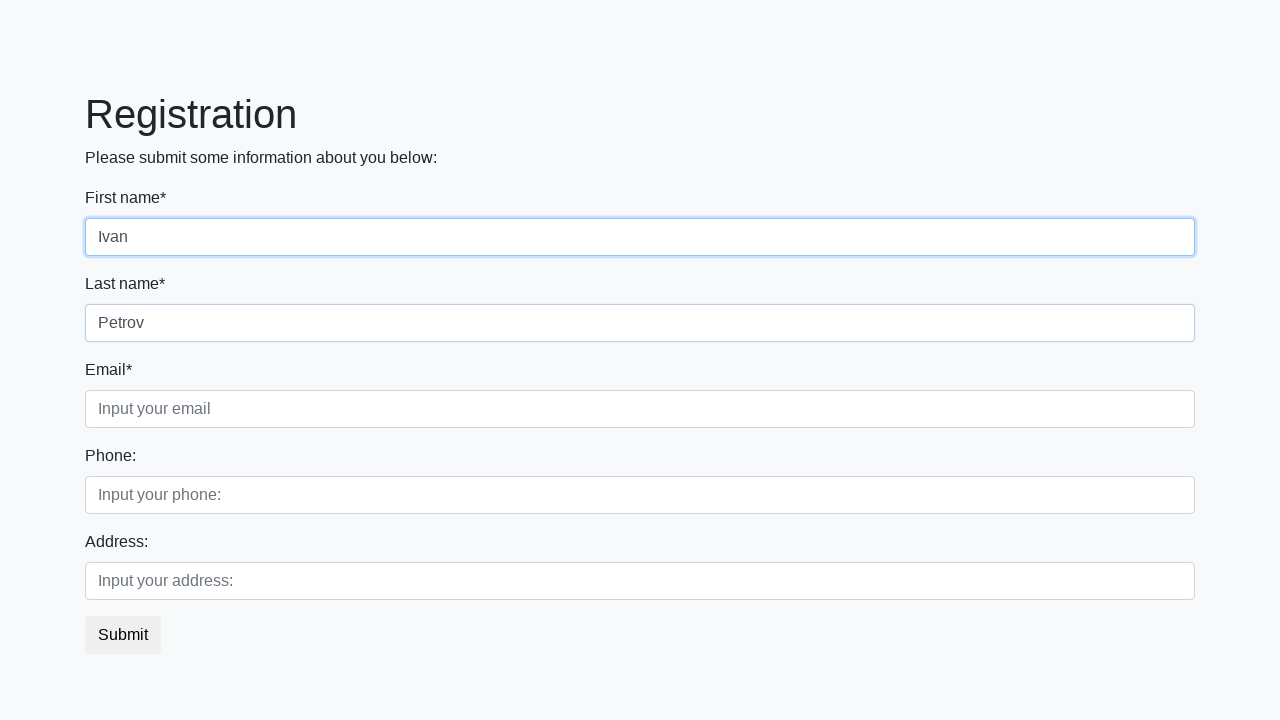

Filled email field with 'testing@mail.ru' on .third
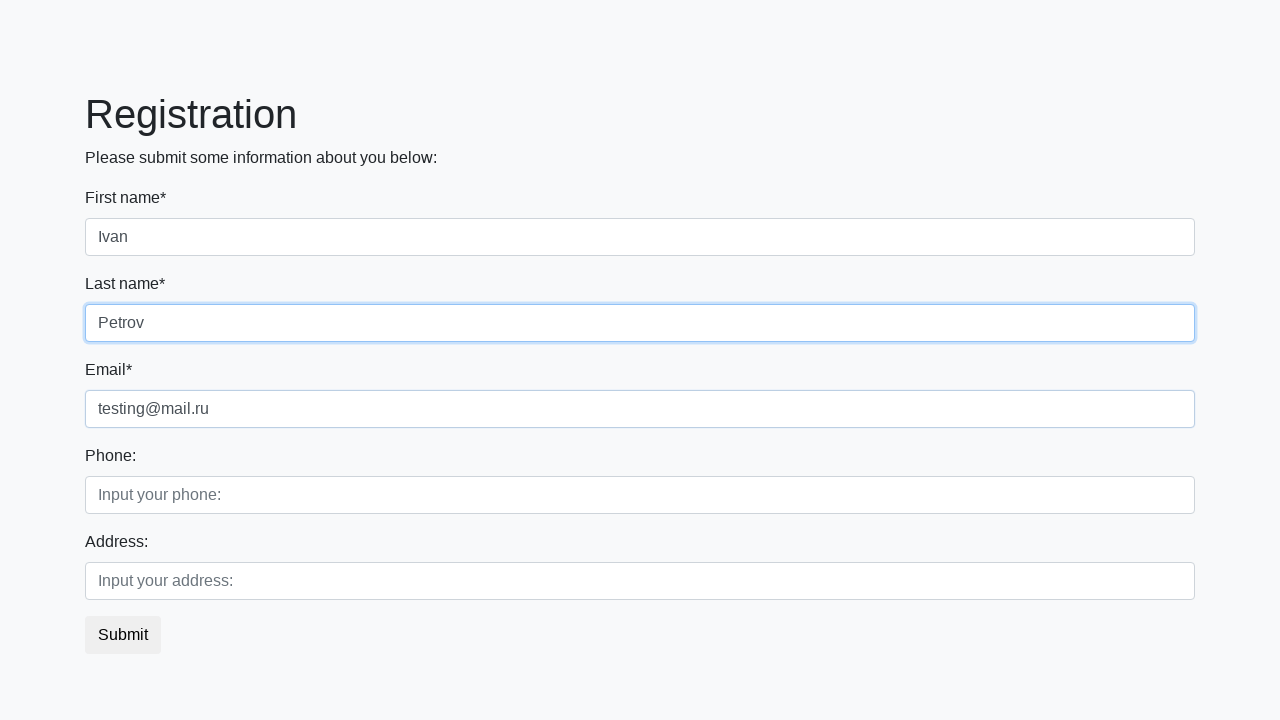

Clicked Submit button at (123, 635) on button:has-text('Submit')
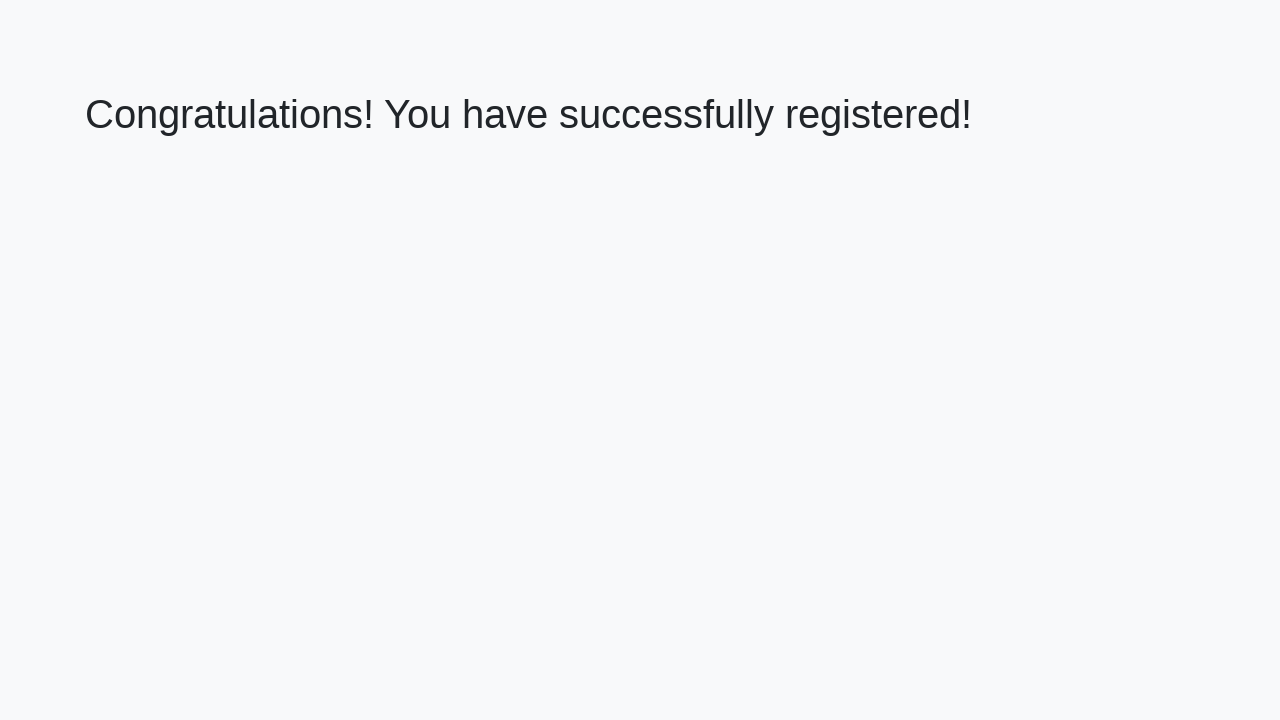

Success message heading loaded
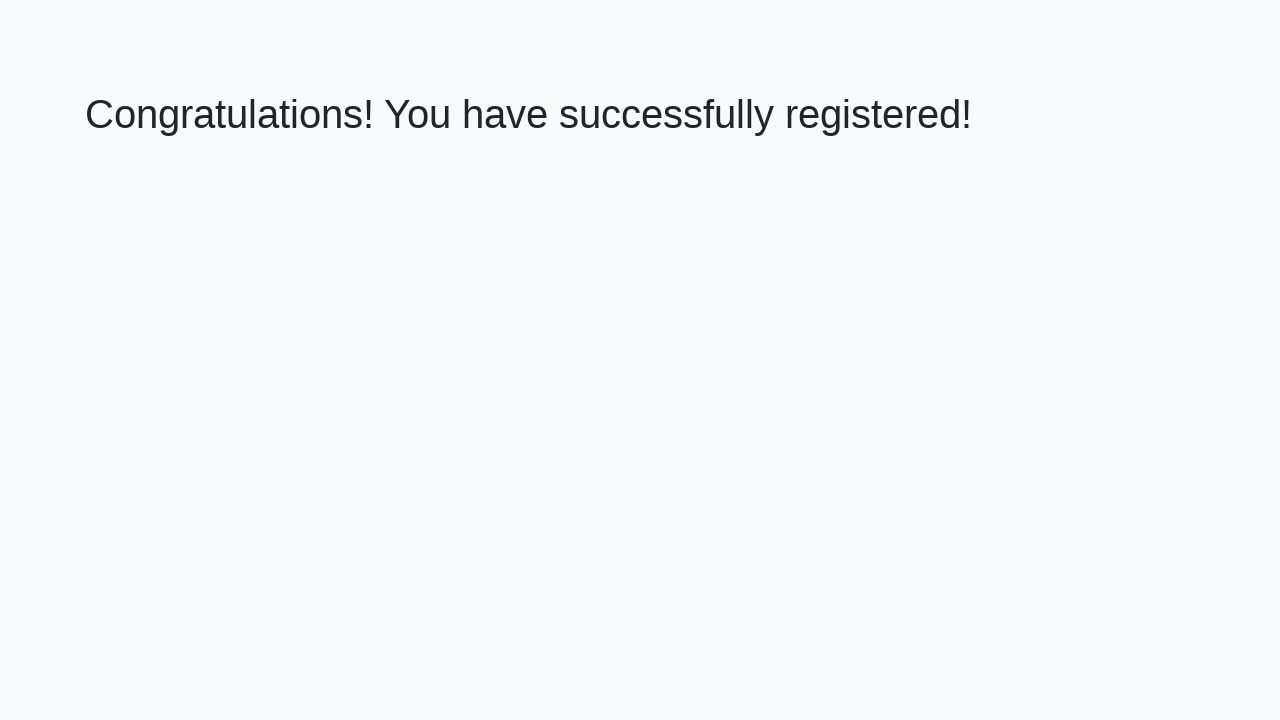

Retrieved success message text
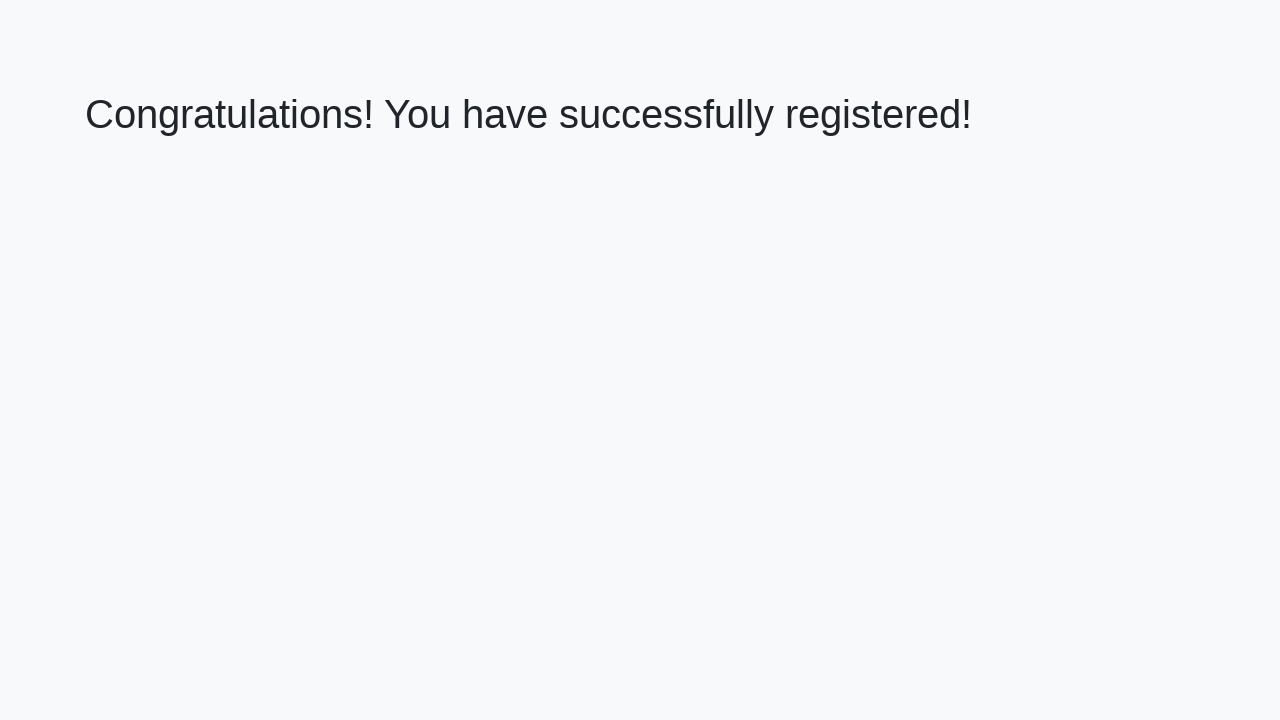

Verified success message displays correct text
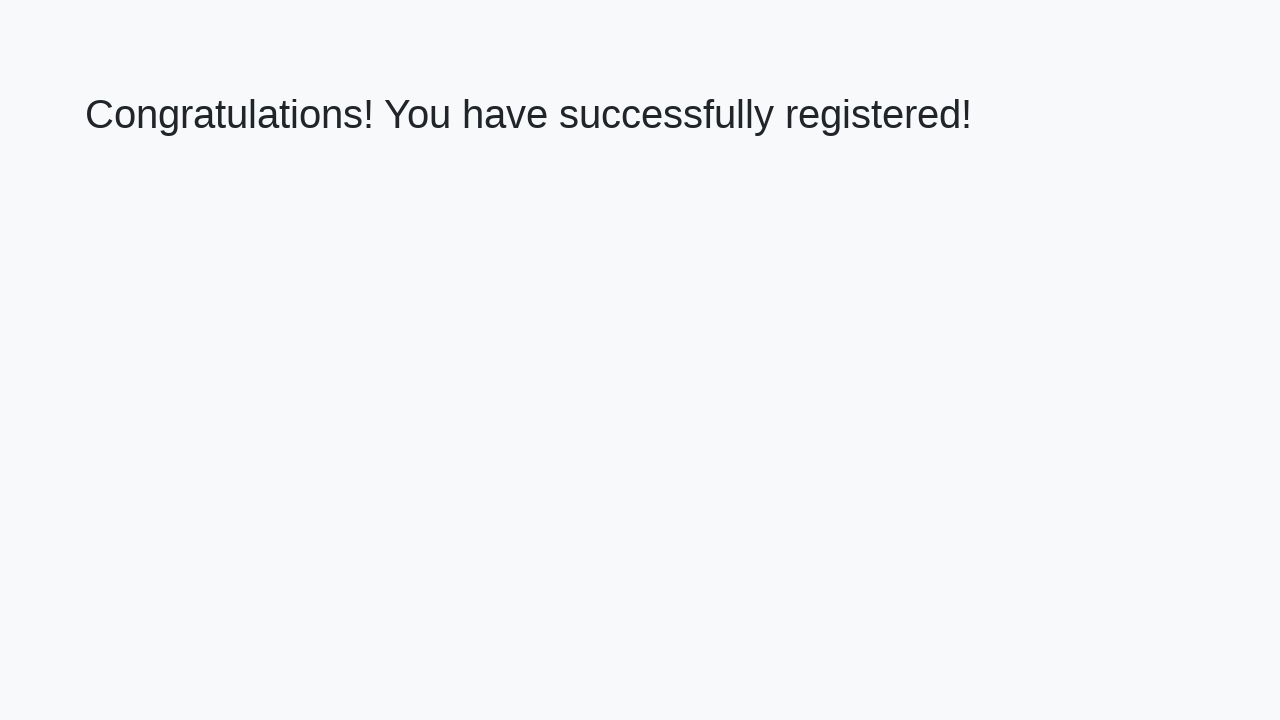

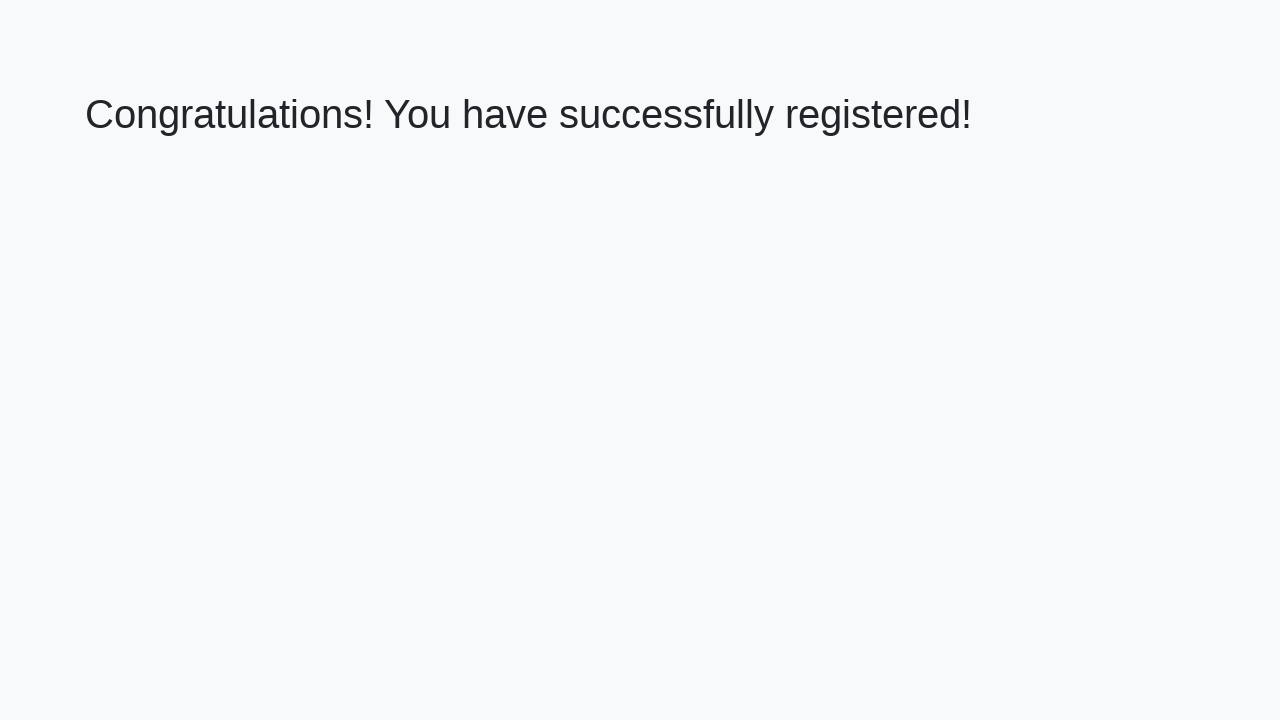